Demonstrates browser navigation by navigating to an OpenCart demo site and refreshing the page

Starting URL: https://naveenautomationlabs.com/opencart/

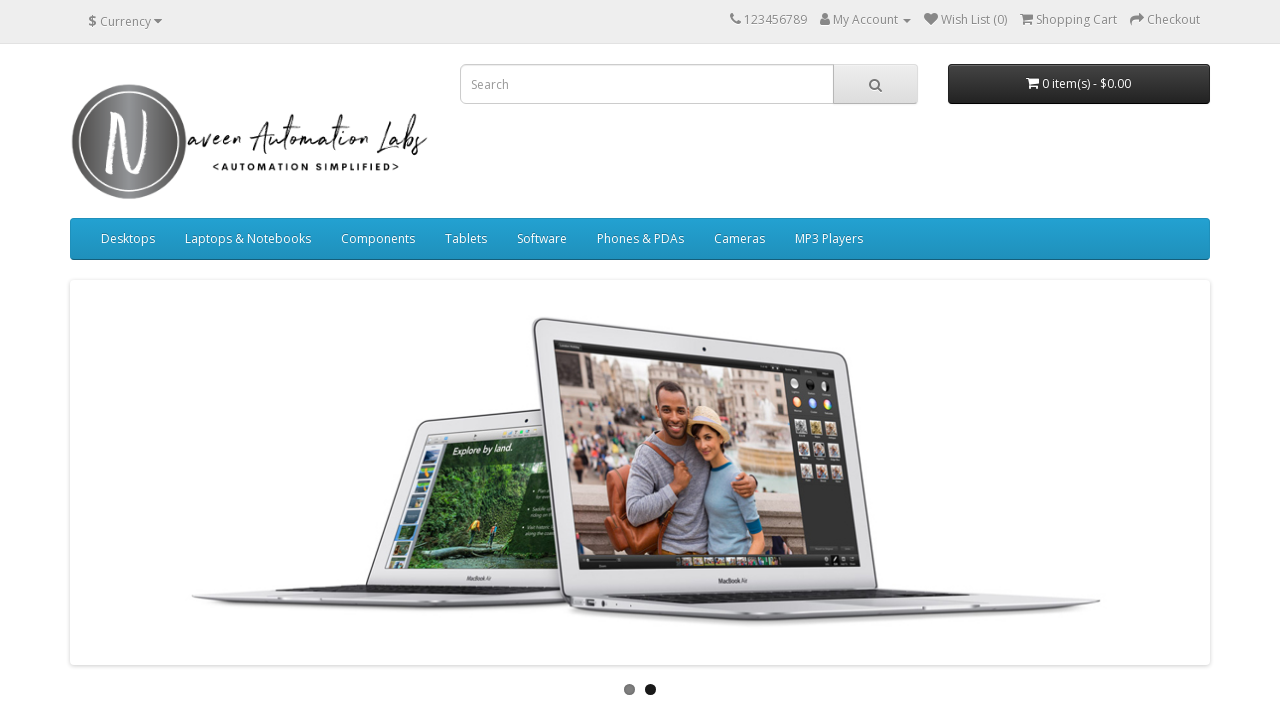

Reloaded the OpenCart demo page
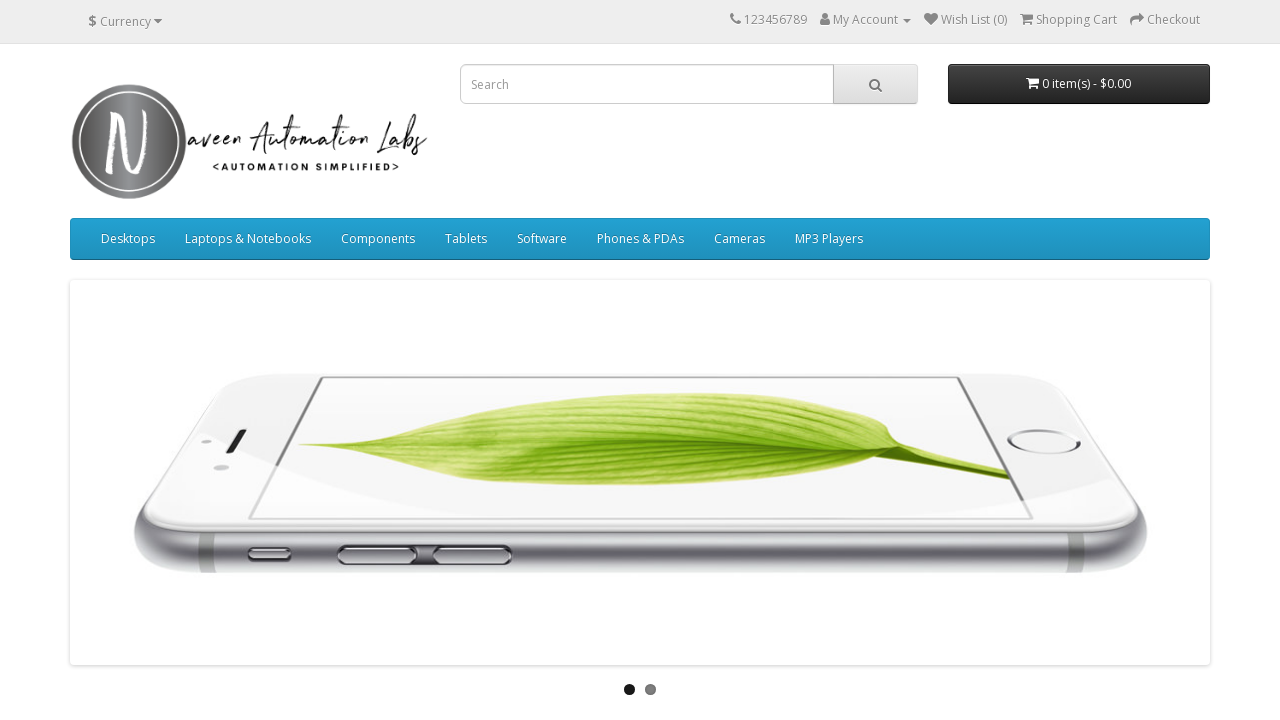

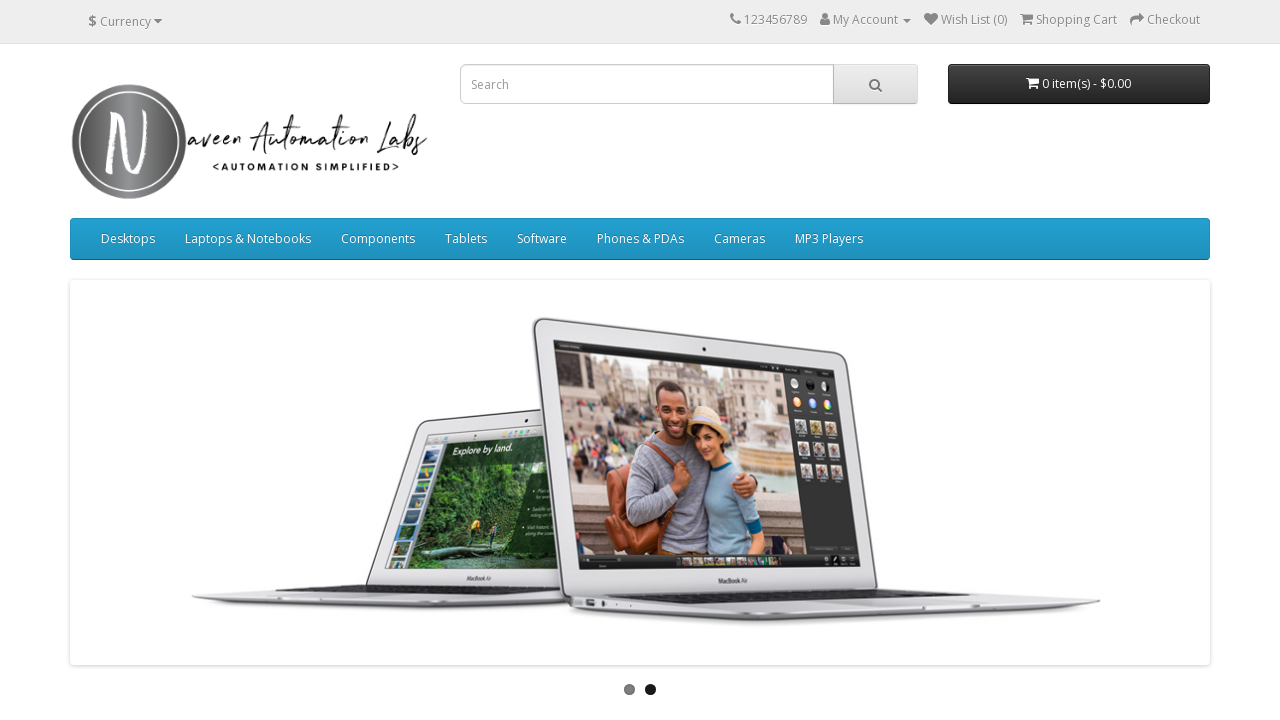